Navigates to DuckDuckGo search results for a health-related query and scrolls to the bottom of the page to load all content

Starting URL: https://duckduckgo.com/?q=Childhood cancer early diagnosis methods

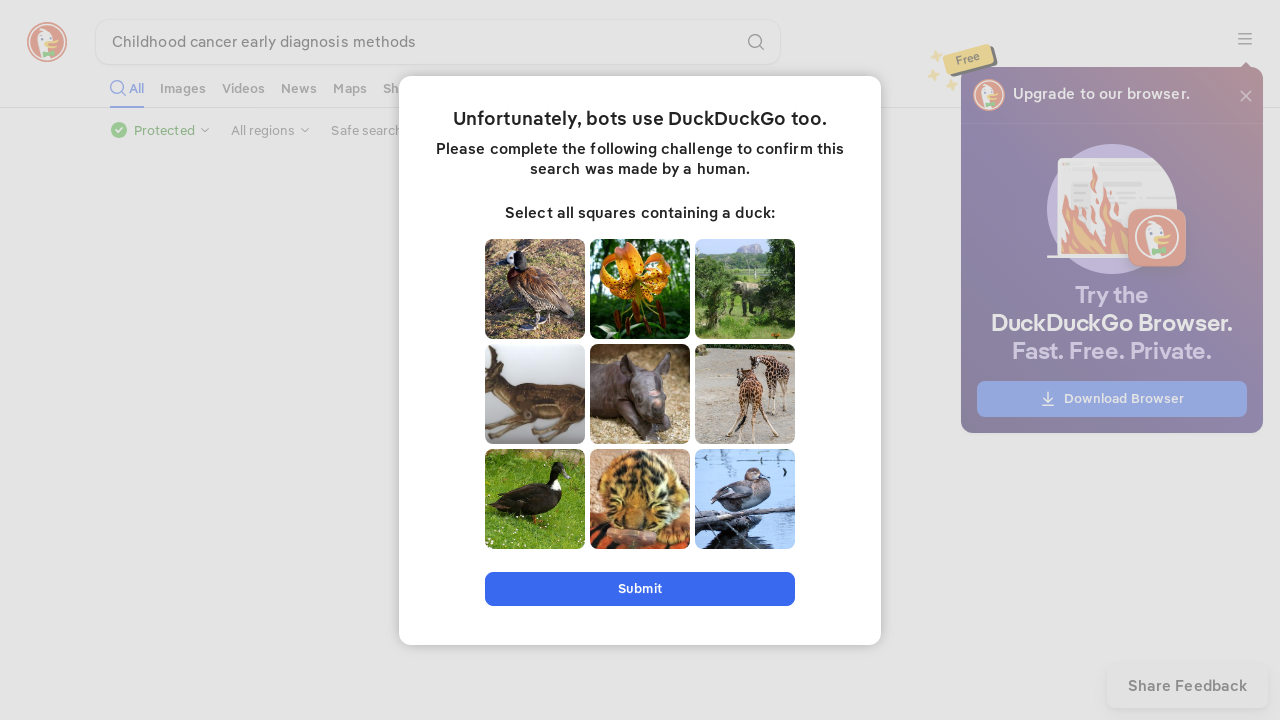

Waited for network idle state - DuckDuckGo search results page loaded
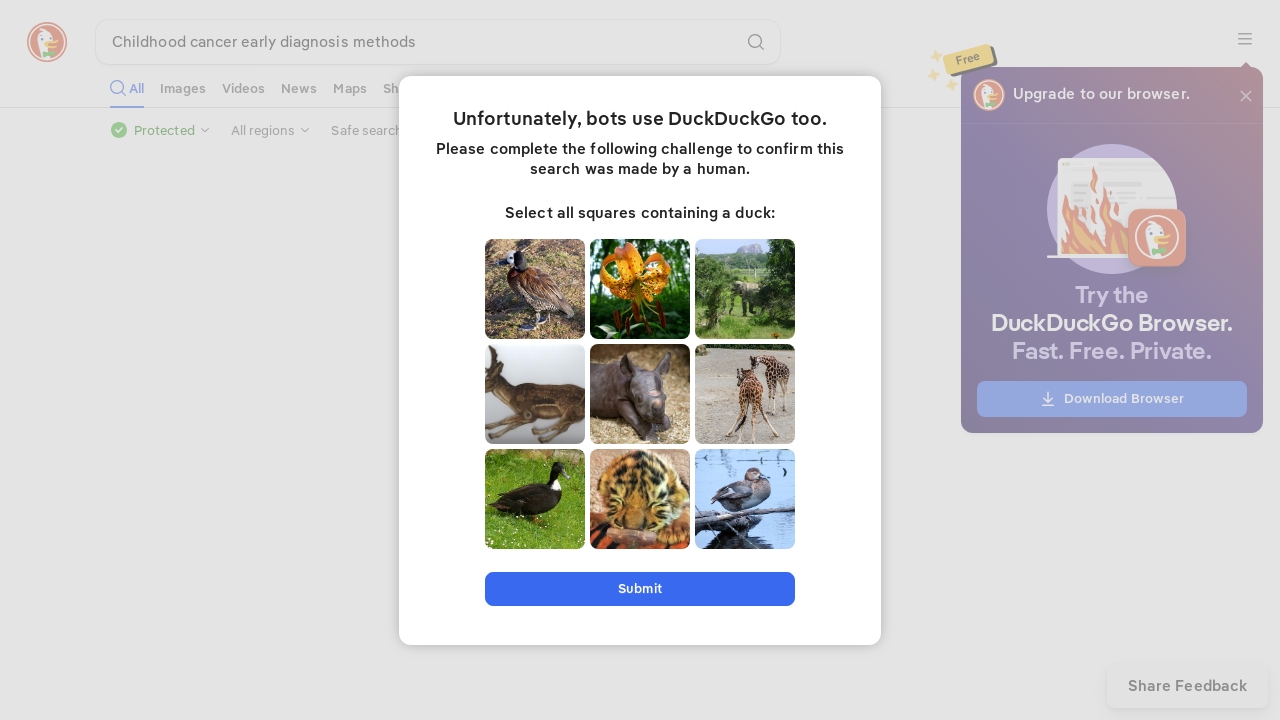

Pressed End key to scroll to bottom of search results page
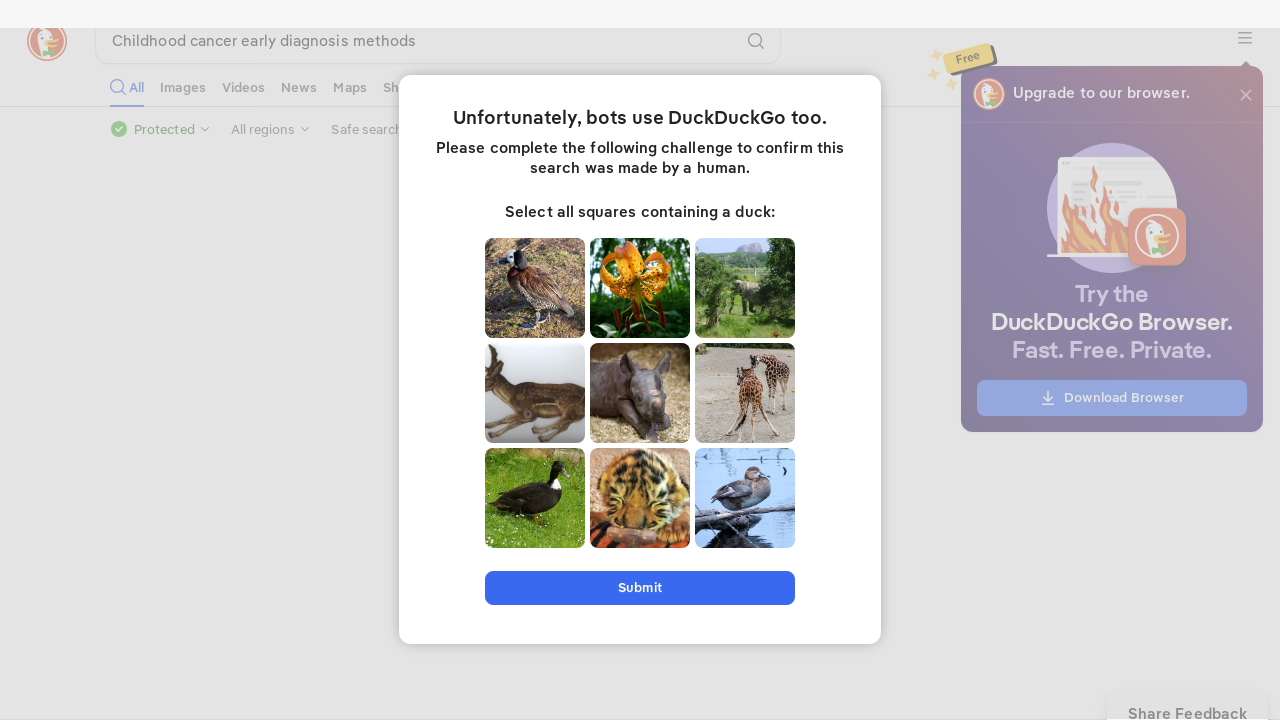

Waited 2 seconds for lazy-loaded content to finish loading
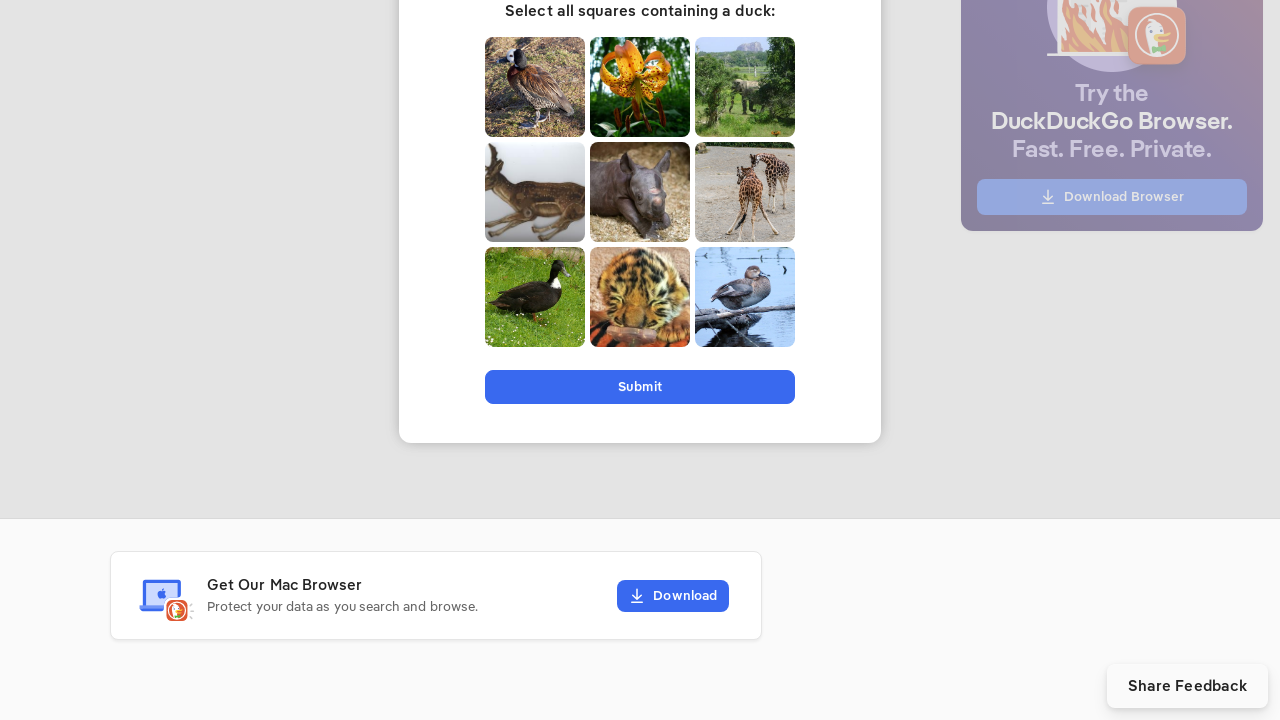

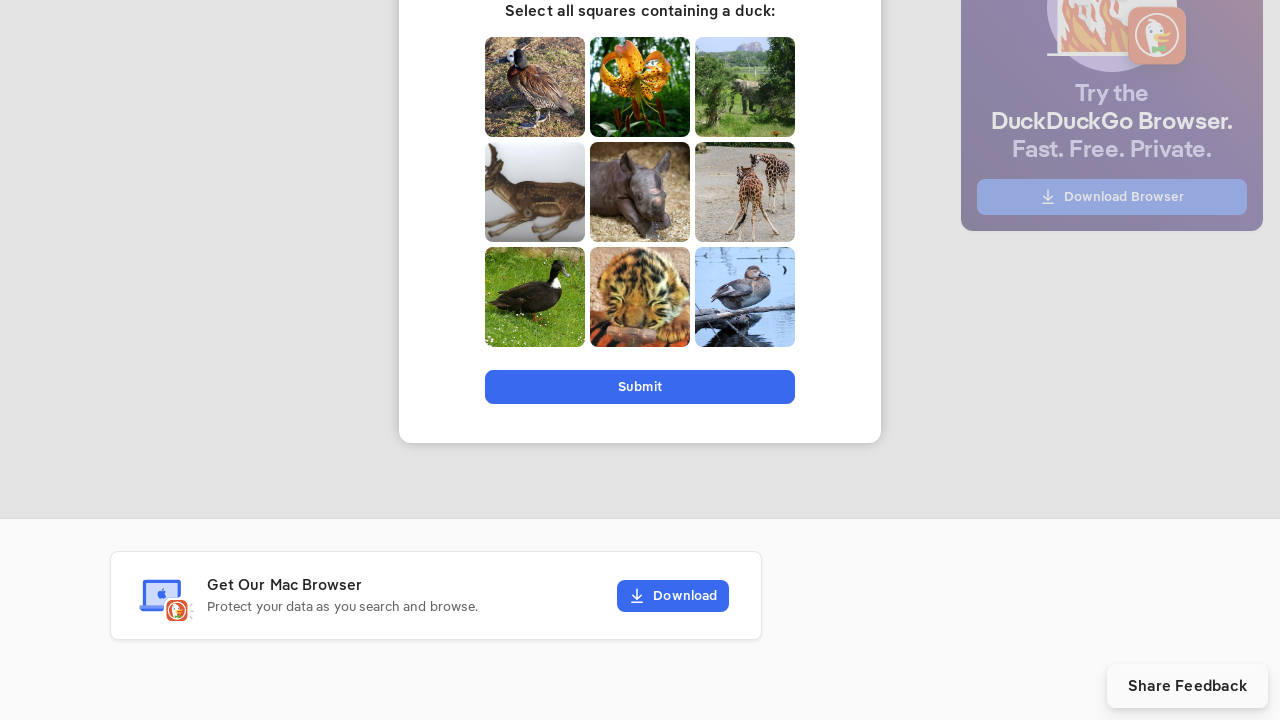